Opens the DemoBlaze website and verifies that the page title contains "STORE"

Starting URL: https://demoblaze.com/

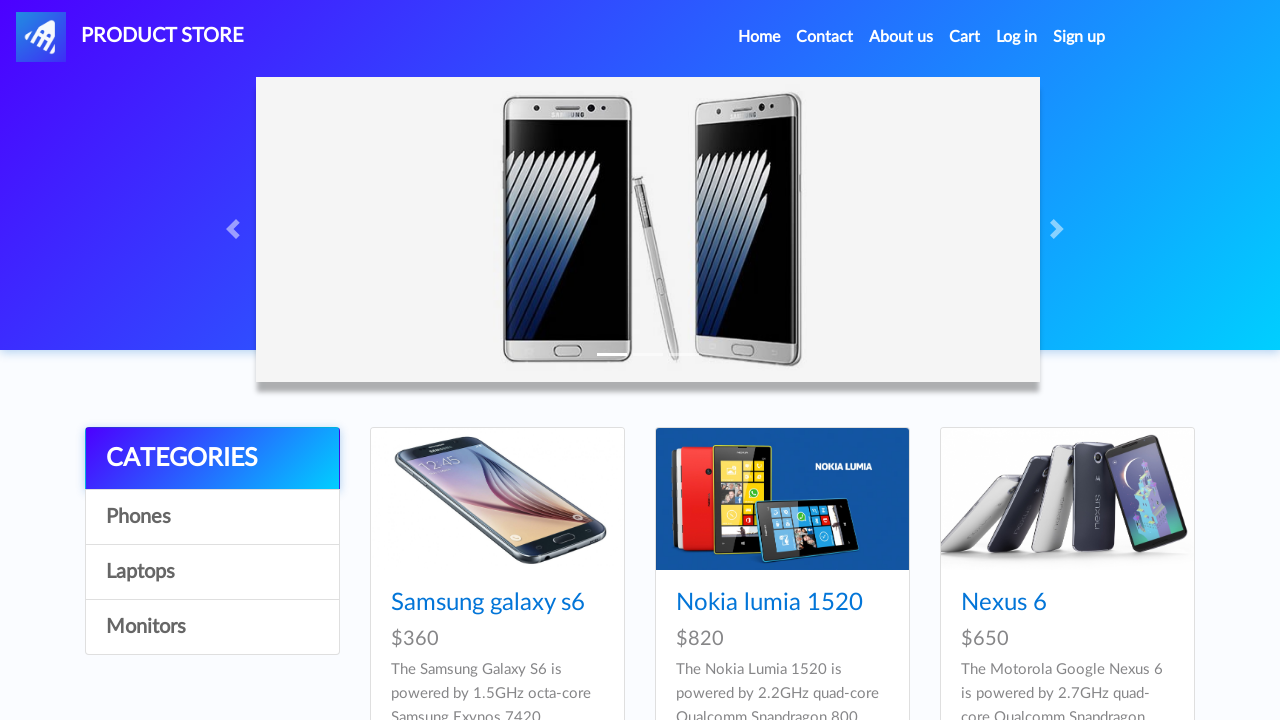

Navigated to DemoBlaze website
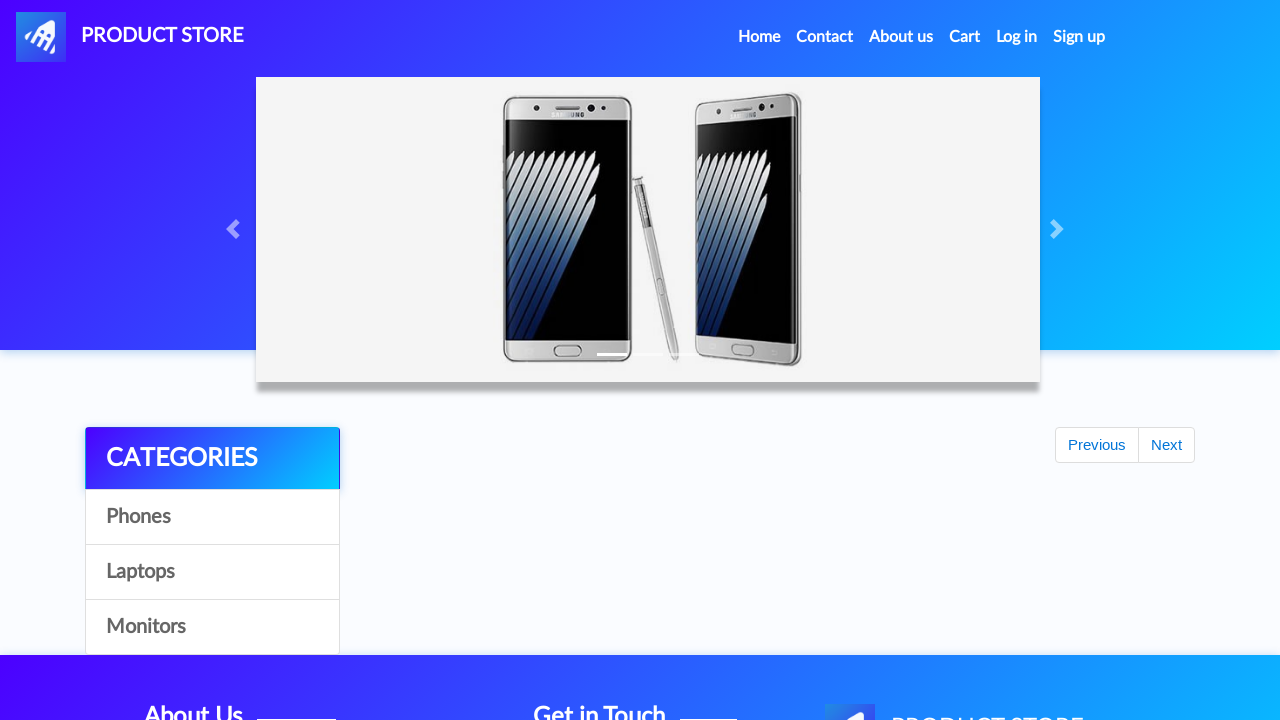

Verified that page title contains 'STORE'
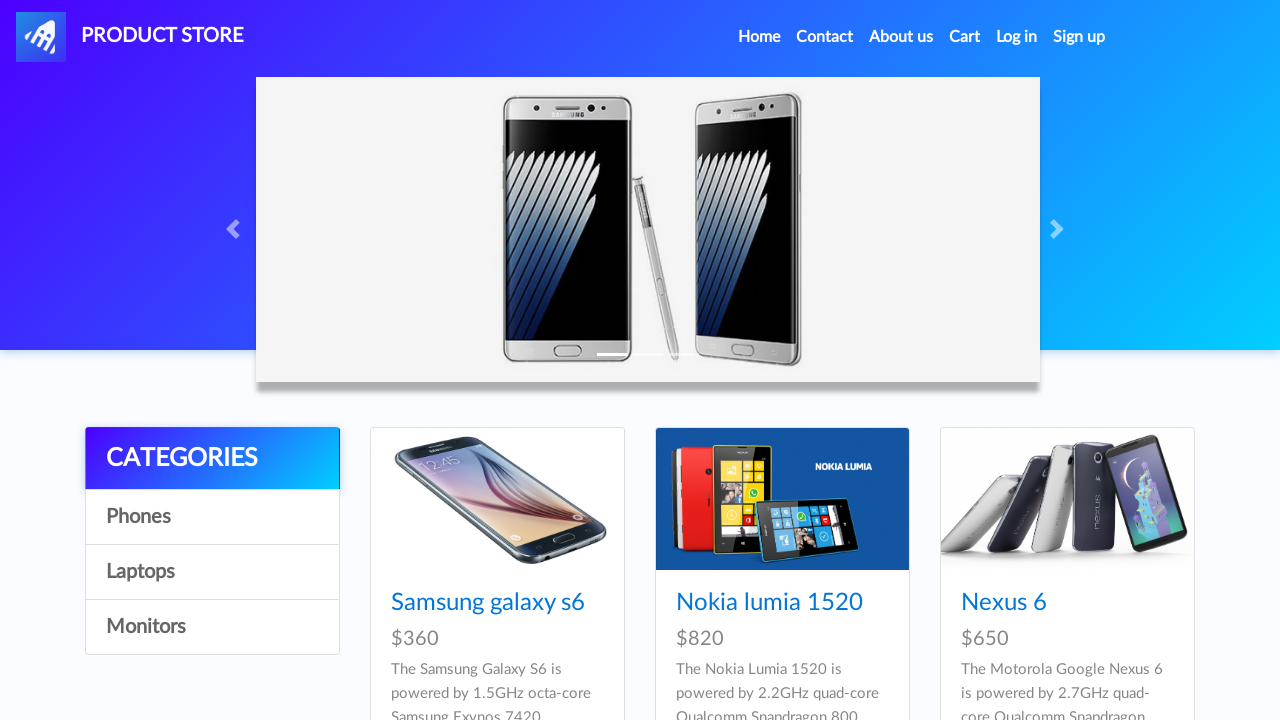

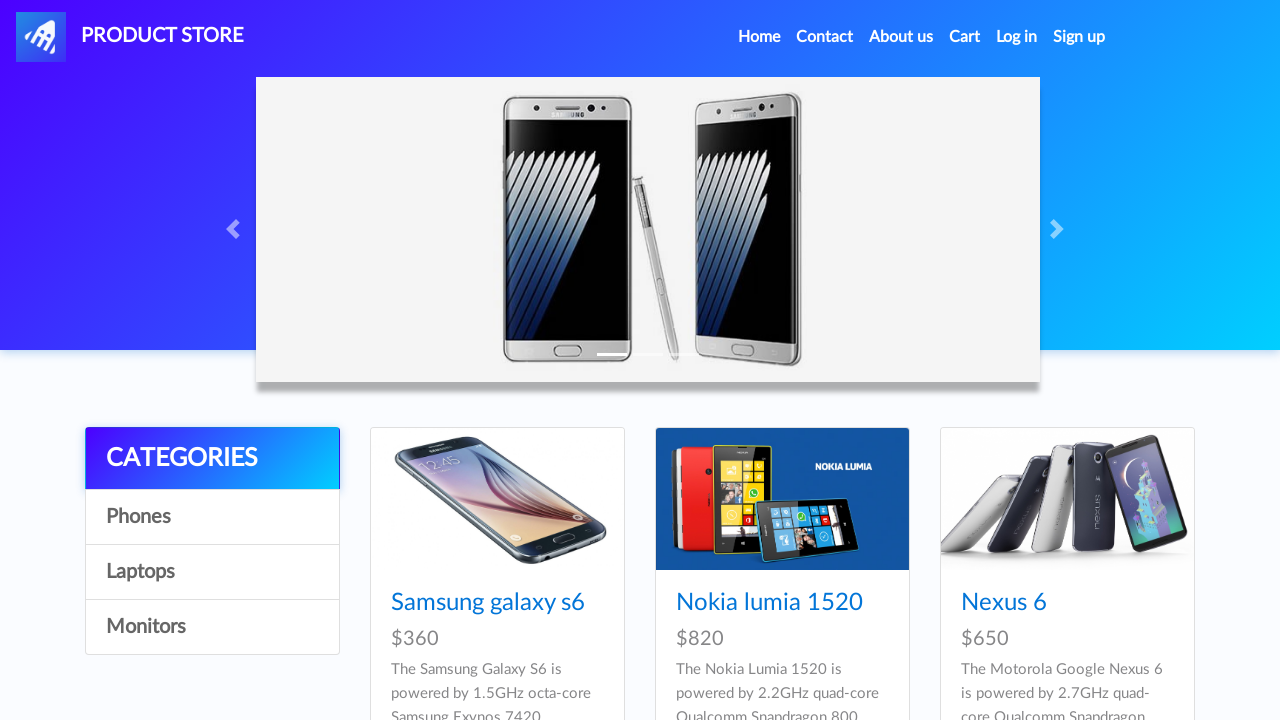